Tests JavaScript confirm alert handling by clicking a button to trigger a confirm dialog, accepting it, and verifying the result message is displayed

Starting URL: https://the-internet.herokuapp.com/javascript_alerts

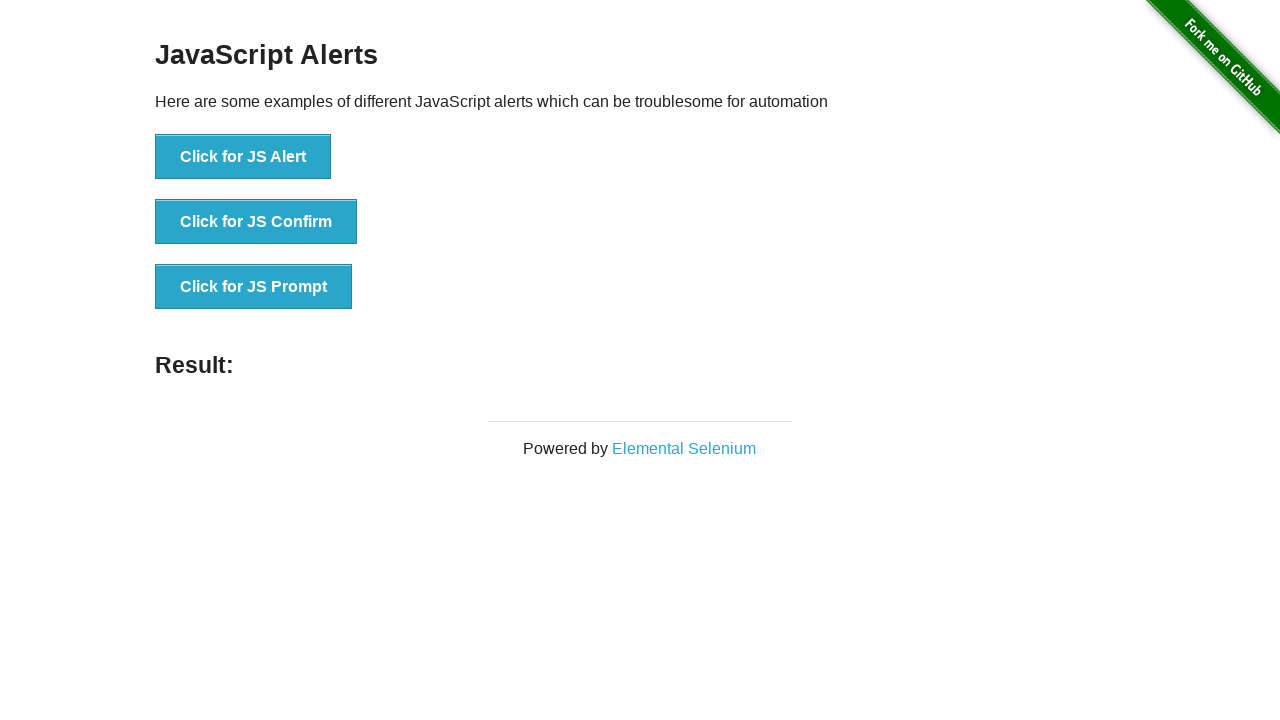

Clicked 'Click for JS Confirm' button to trigger confirm dialog at (256, 222) on xpath=//button[text()='Click for JS Confirm']
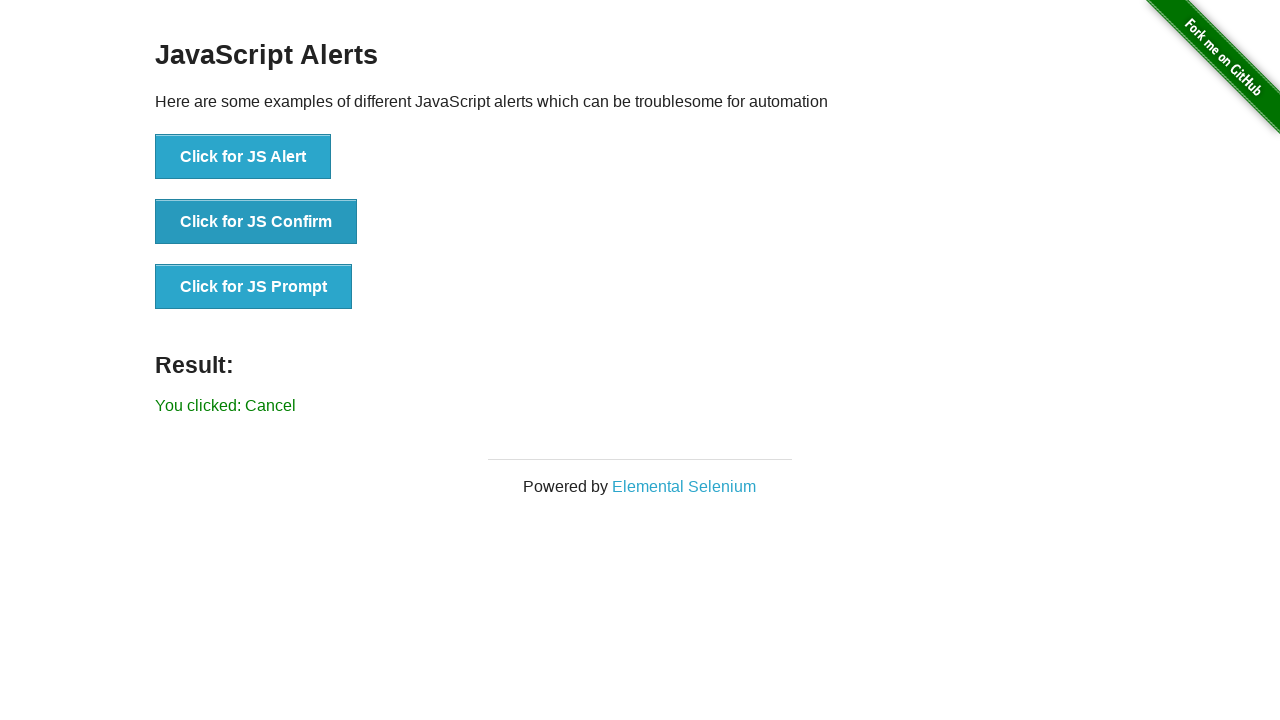

Set up dialog handler to accept confirm dialogs
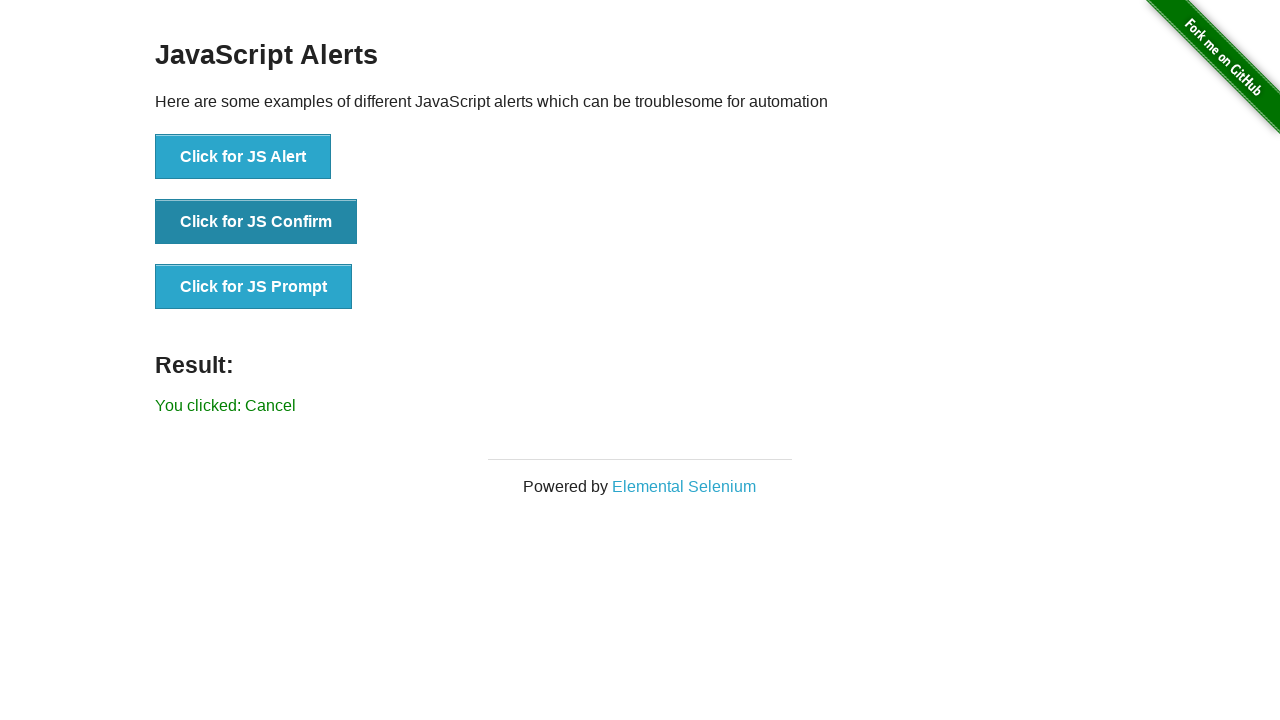

Clicked 'Click for JS Confirm' button again to trigger the confirm dialog at (256, 222) on xpath=//button[text()='Click for JS Confirm']
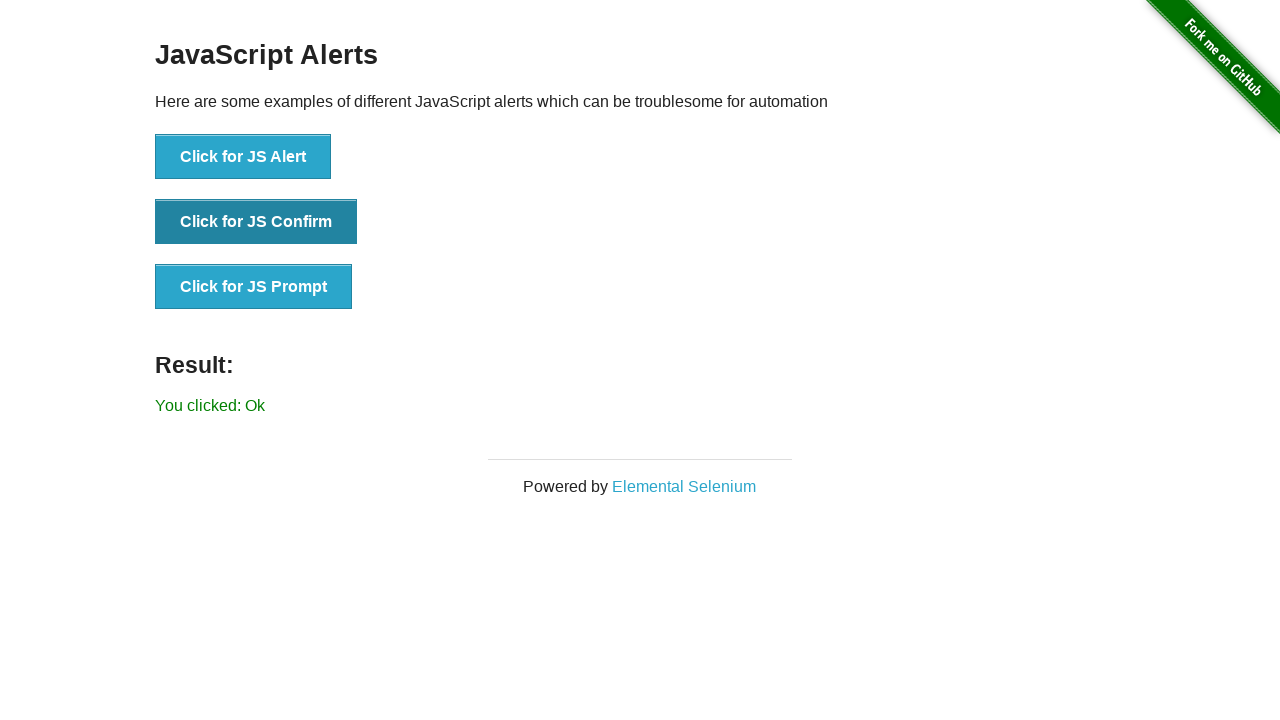

Verified result message is displayed after accepting confirm dialog
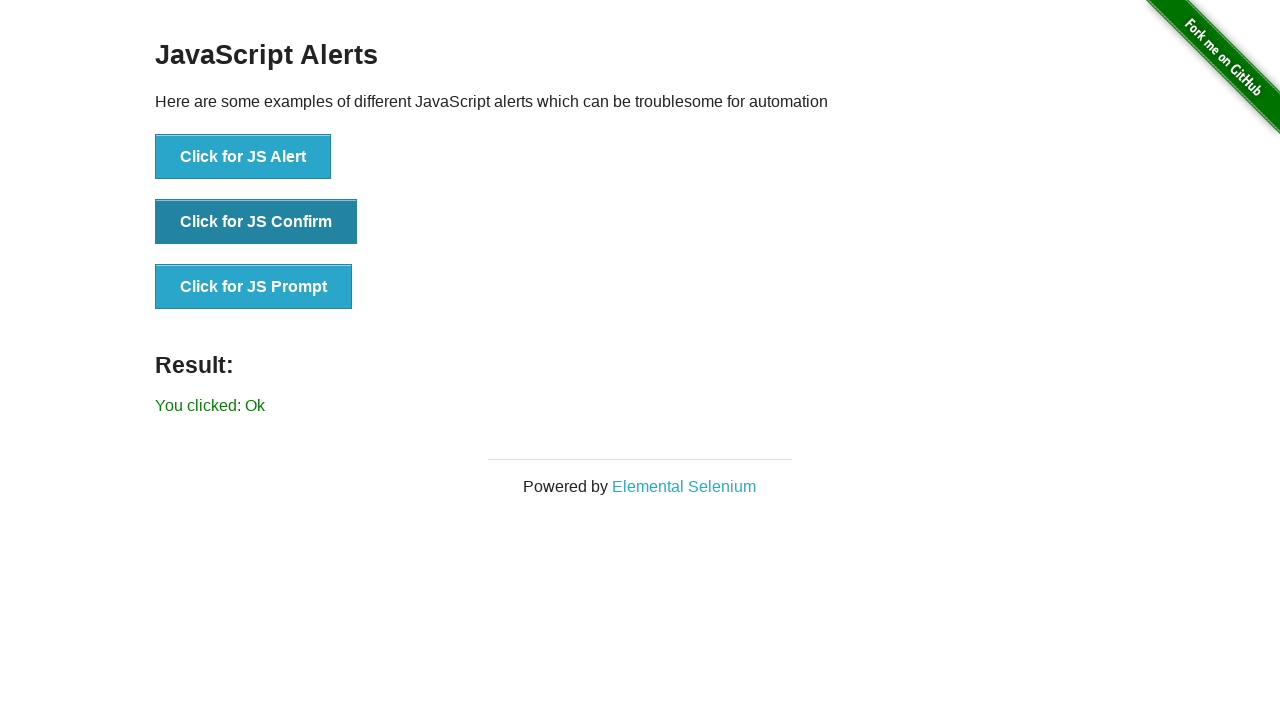

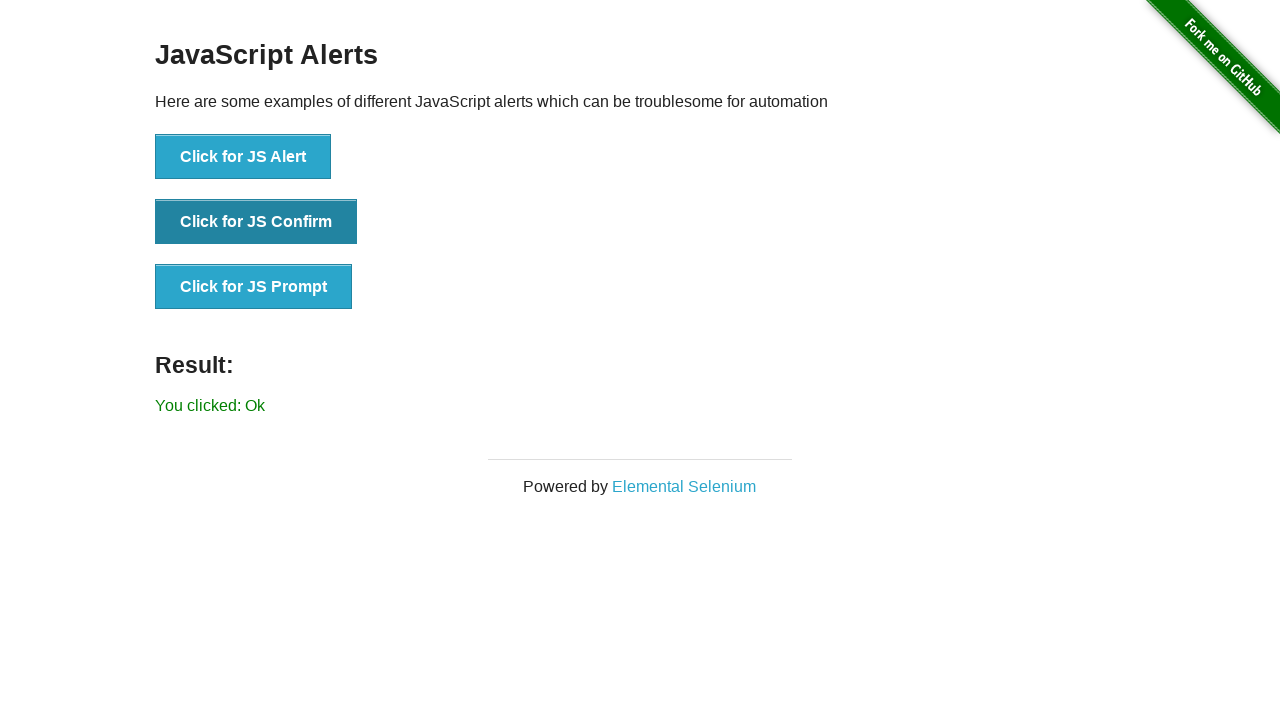